Navigates to a simple form page and locates the submit button element

Starting URL: http://suninjuly.github.io/simple_form_find_task.html

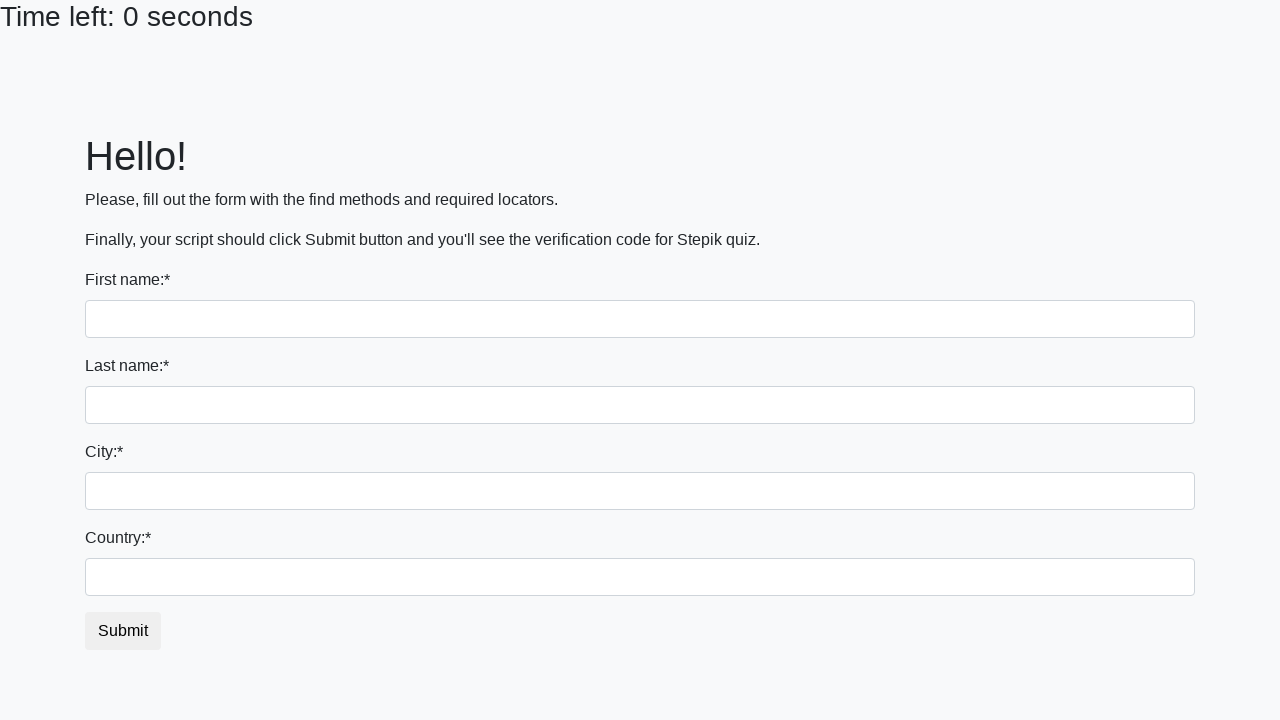

Waited for submit button to be available
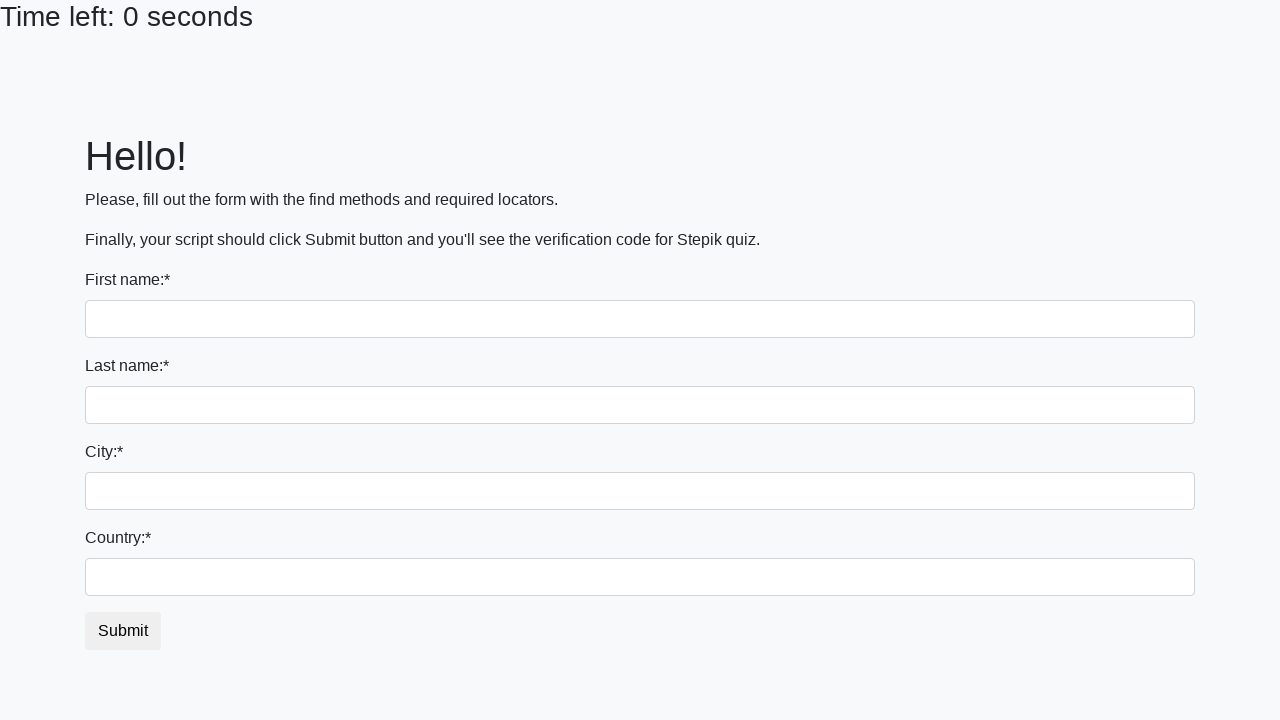

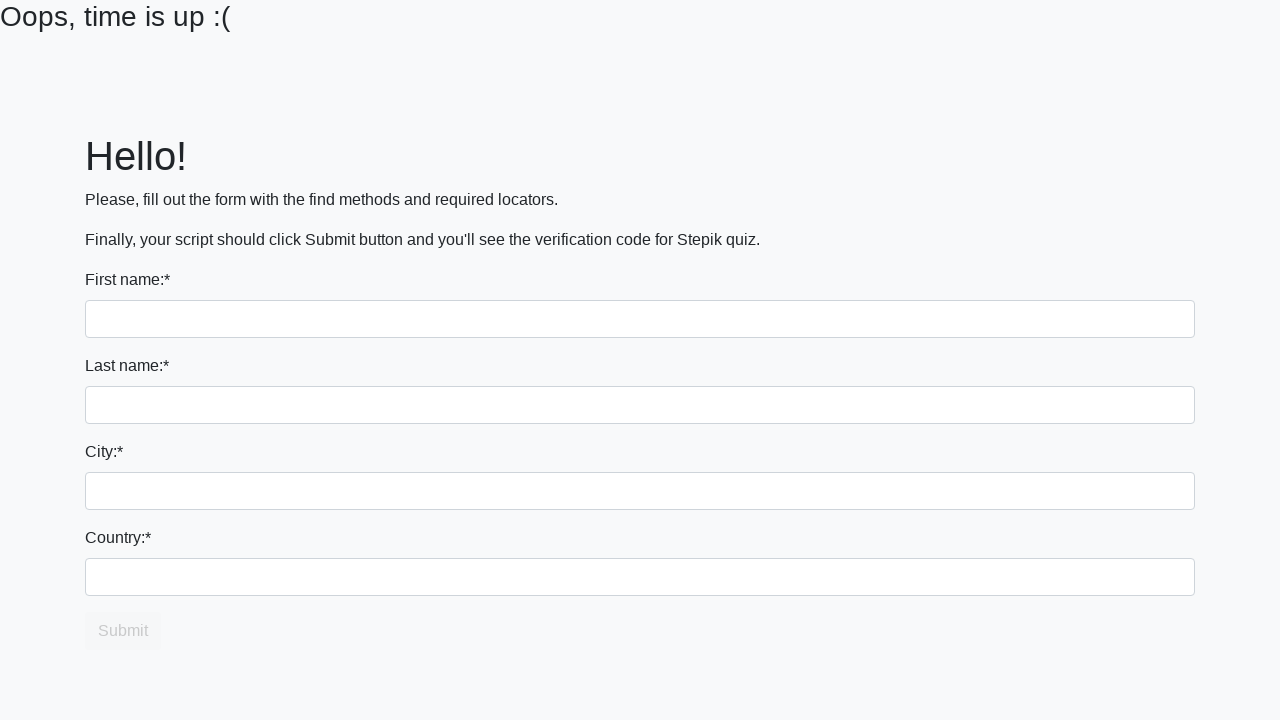